Tests range slider by setting its value programmatically to a lower value

Starting URL: https://bonigarcia.dev/selenium-webdriver-java/

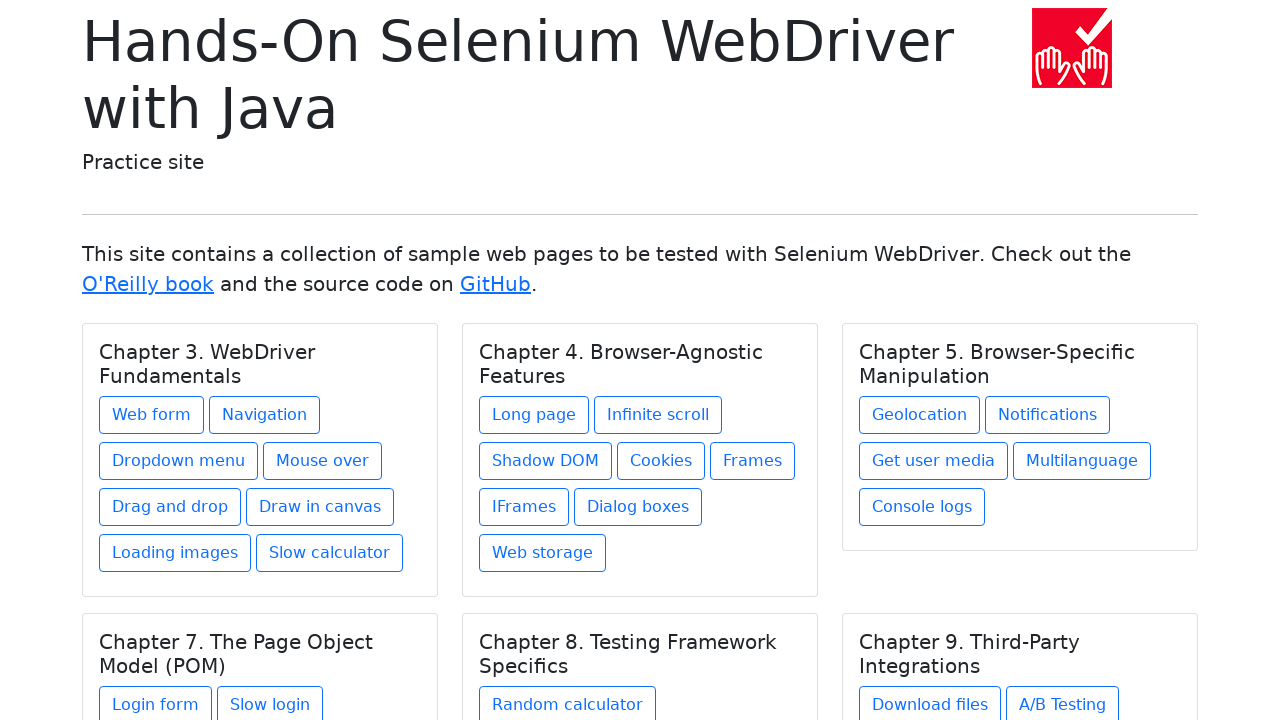

Clicked 'Web form' link to navigate to the form page at (152, 415) on text=Web form
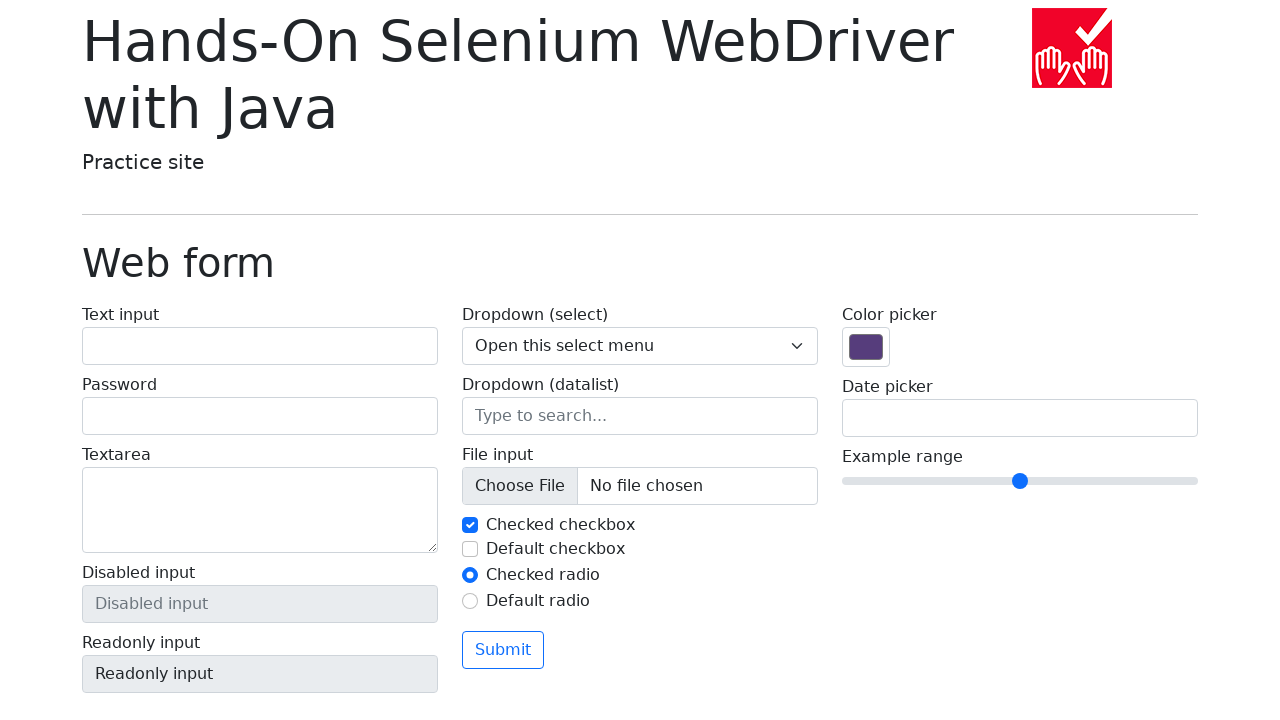

Retrieved initial range slider value: 5
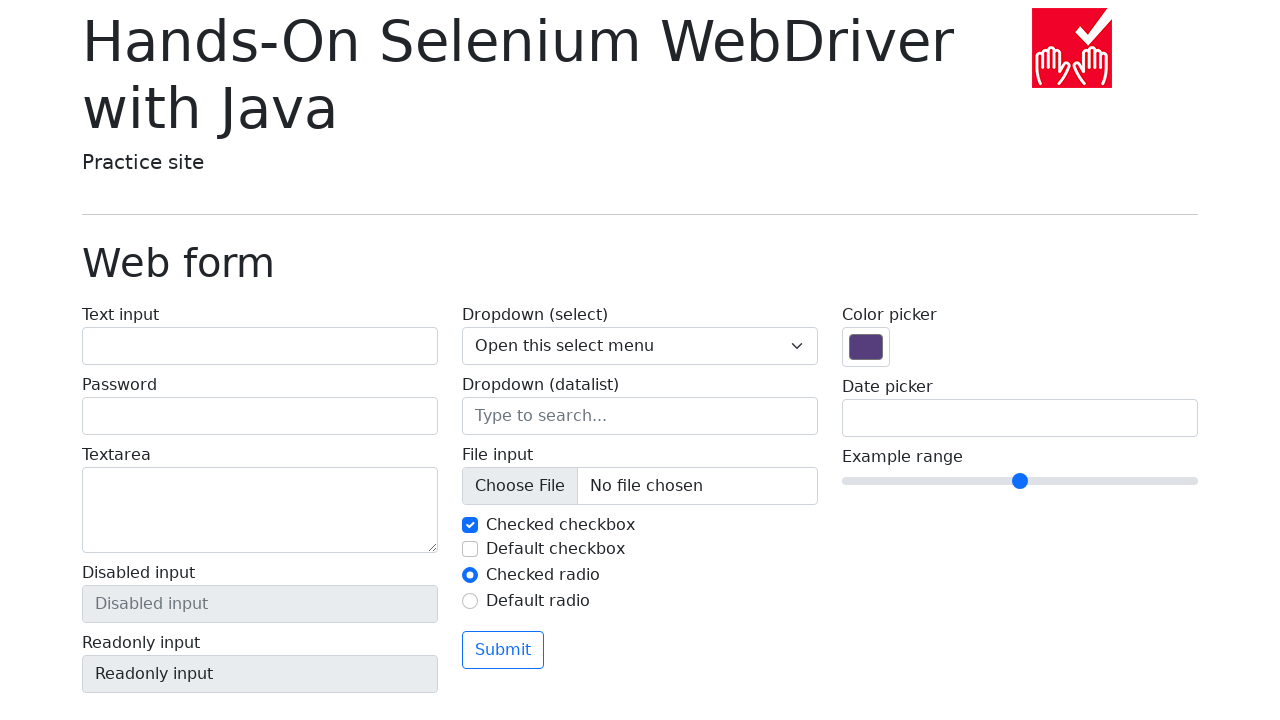

Set range slider value to 1 programmatically using JavaScript
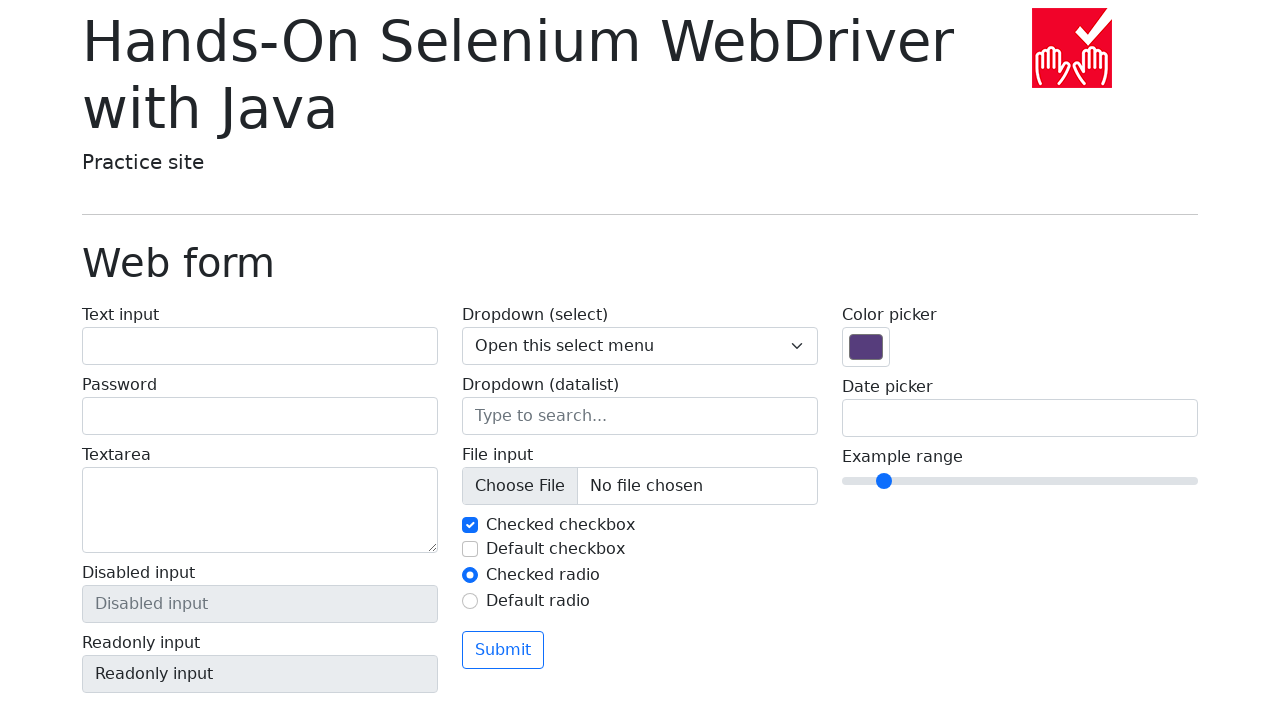

Retrieved new range slider value: 1
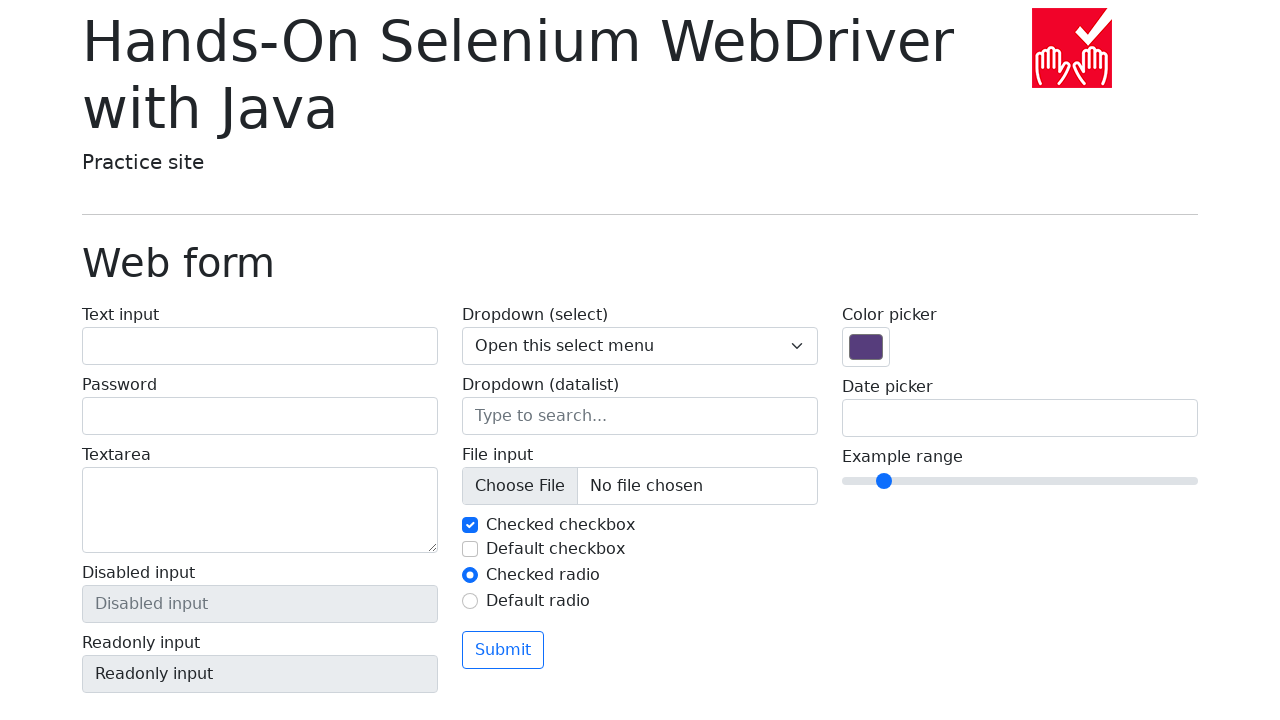

Verified slider value decreased from 5 to 1
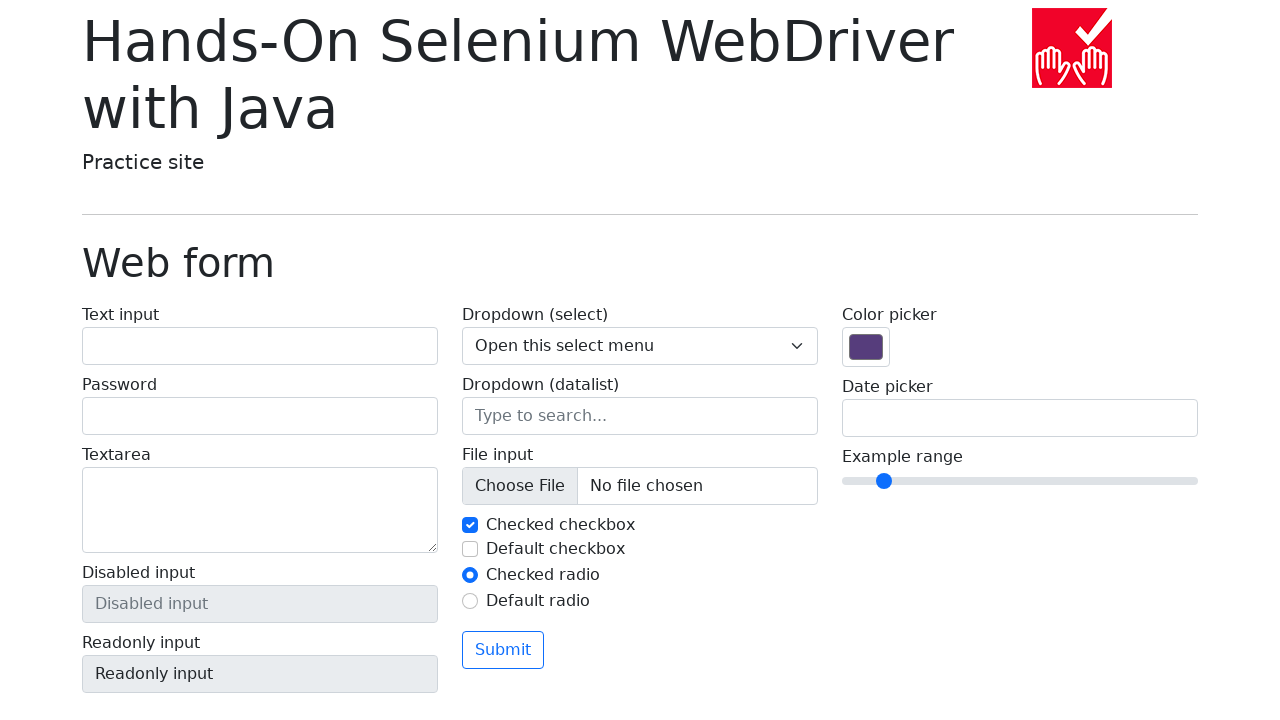

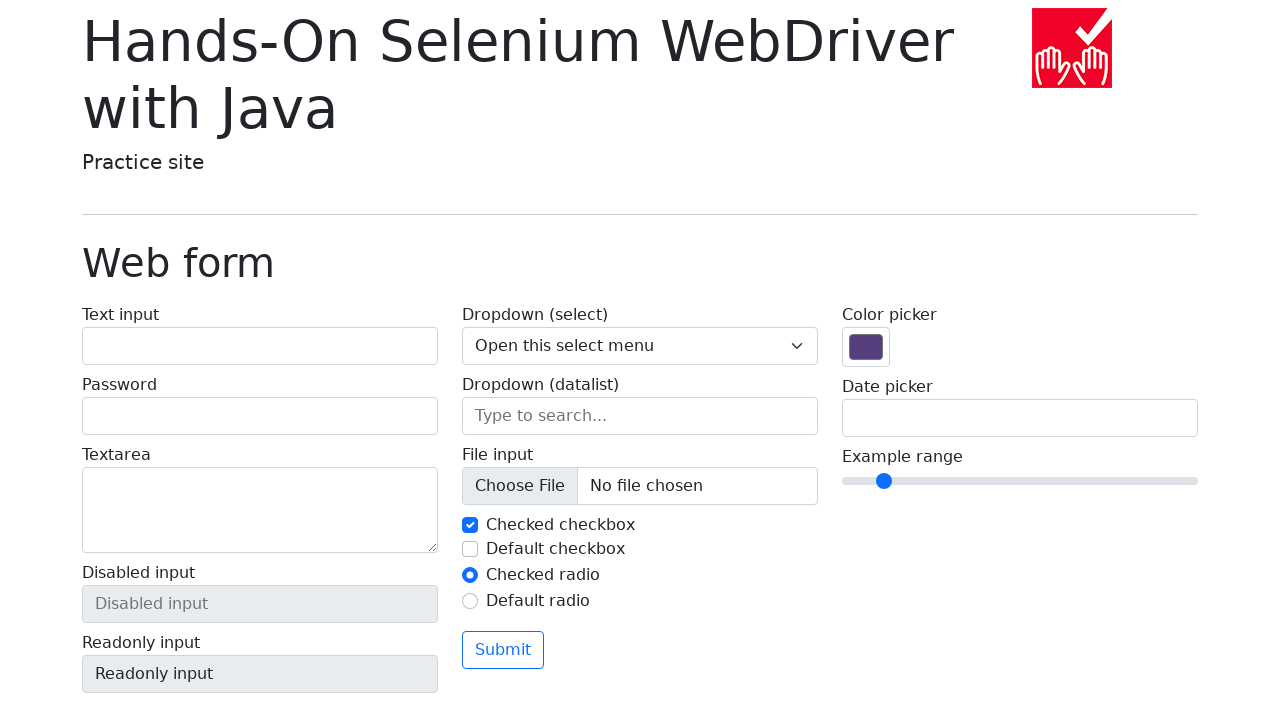